Tests clicking on Browse Languages menu and verifies navigation to abc.html

Starting URL: http://www.99-bottles-of-beer.net/

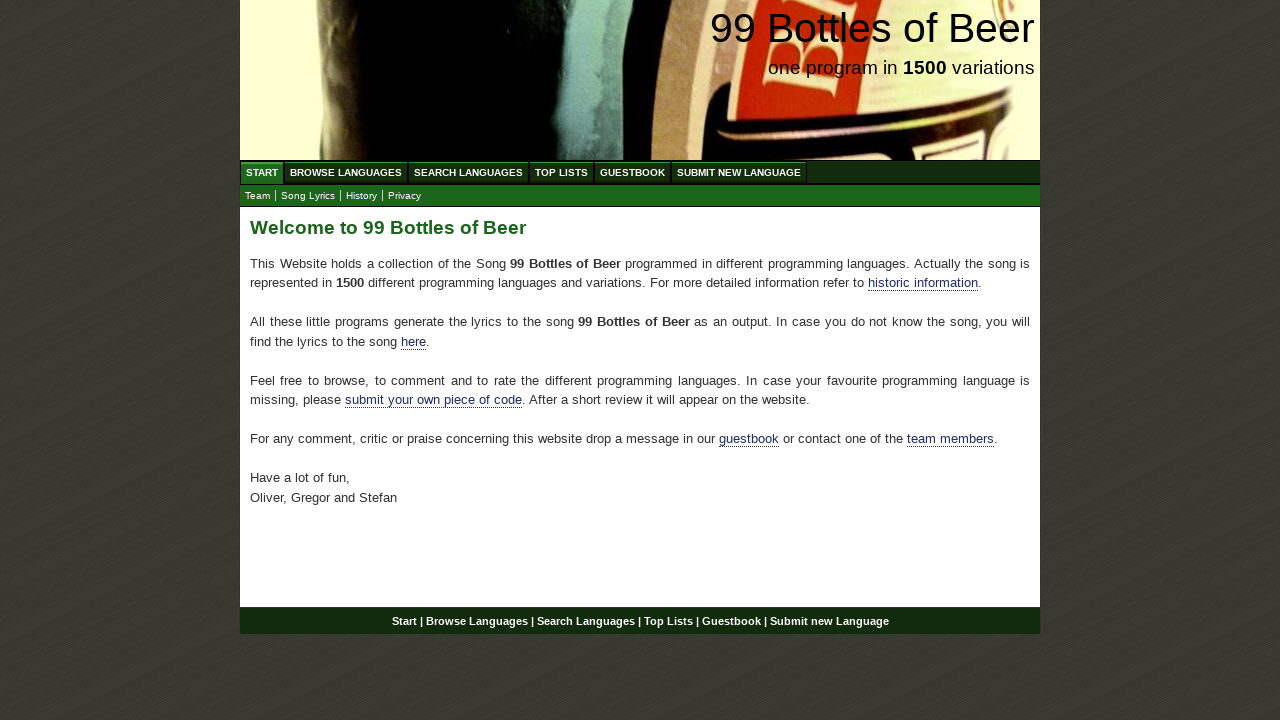

Clicked on Browse Languages menu at (346, 172) on text=Browse Languages
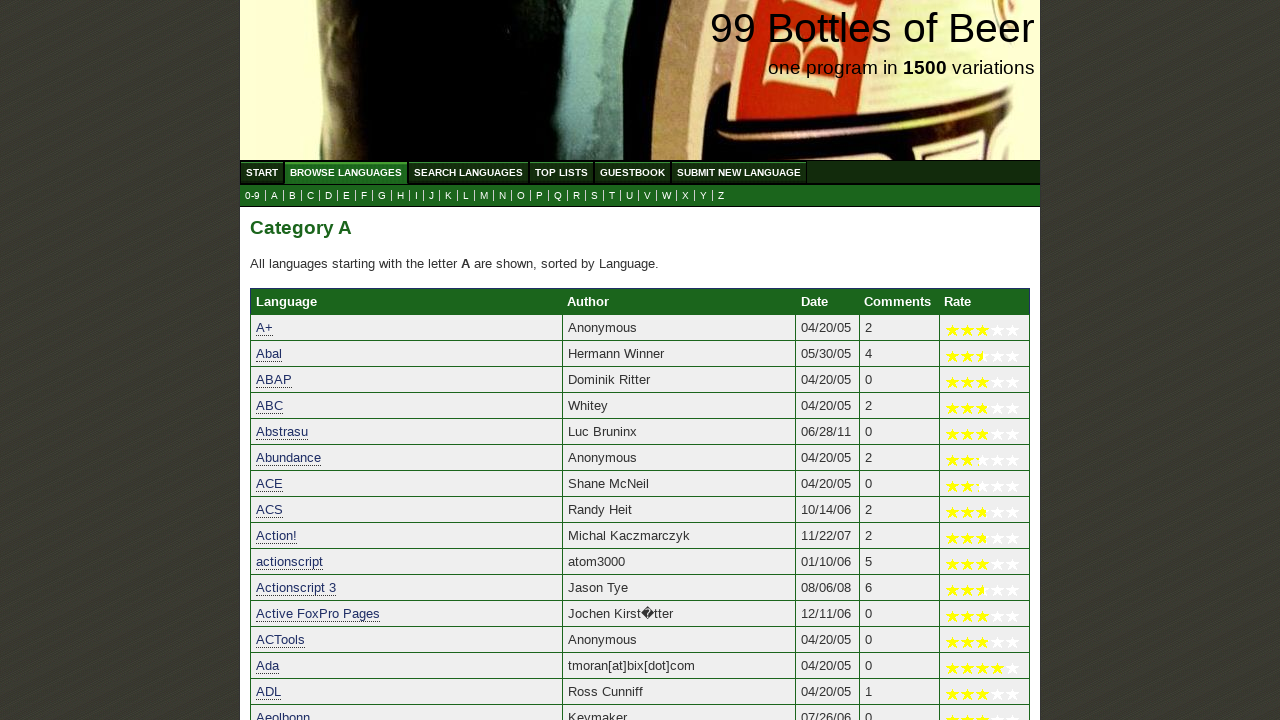

Page loaded after clicking Browse Languages menu
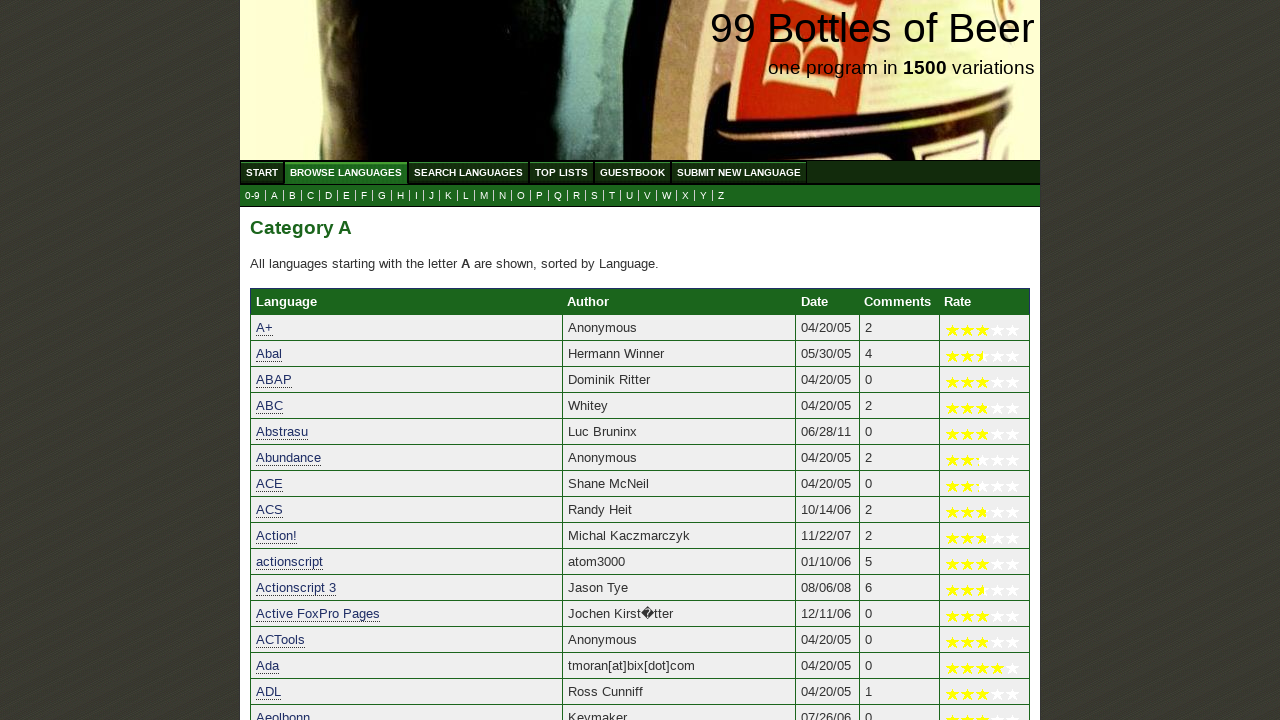

Verified navigation to abc.html - assertion passed
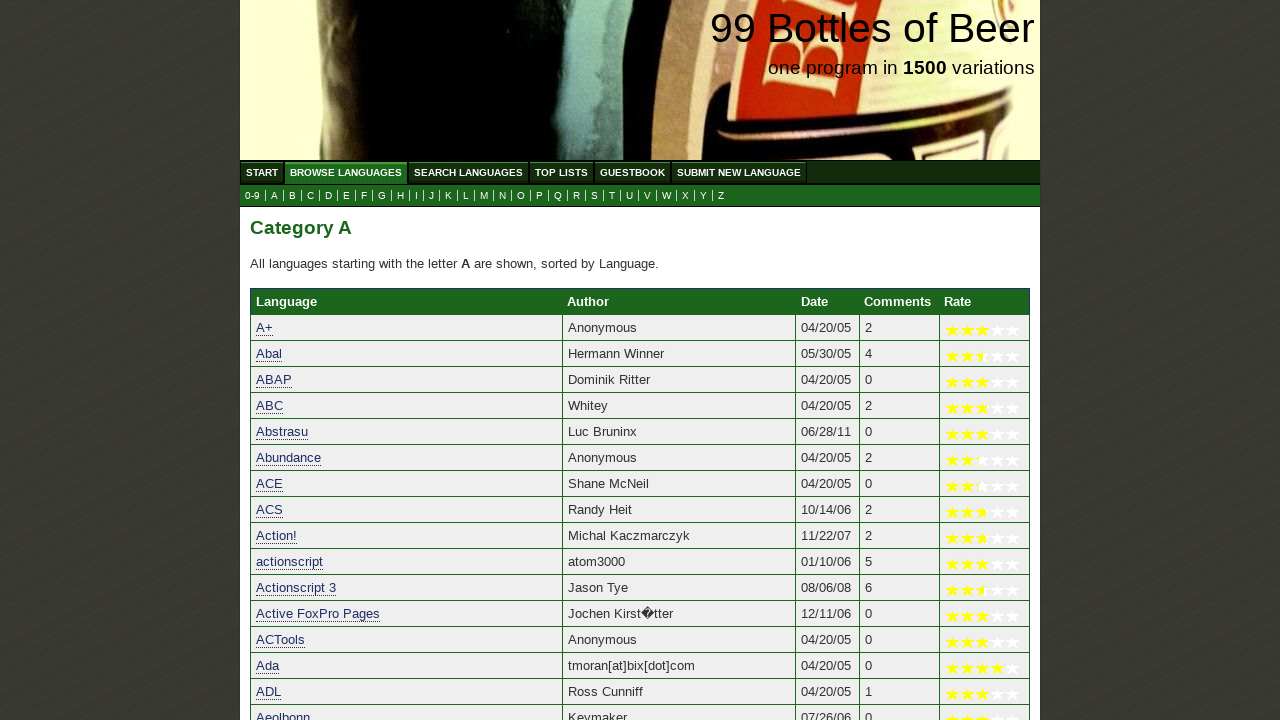

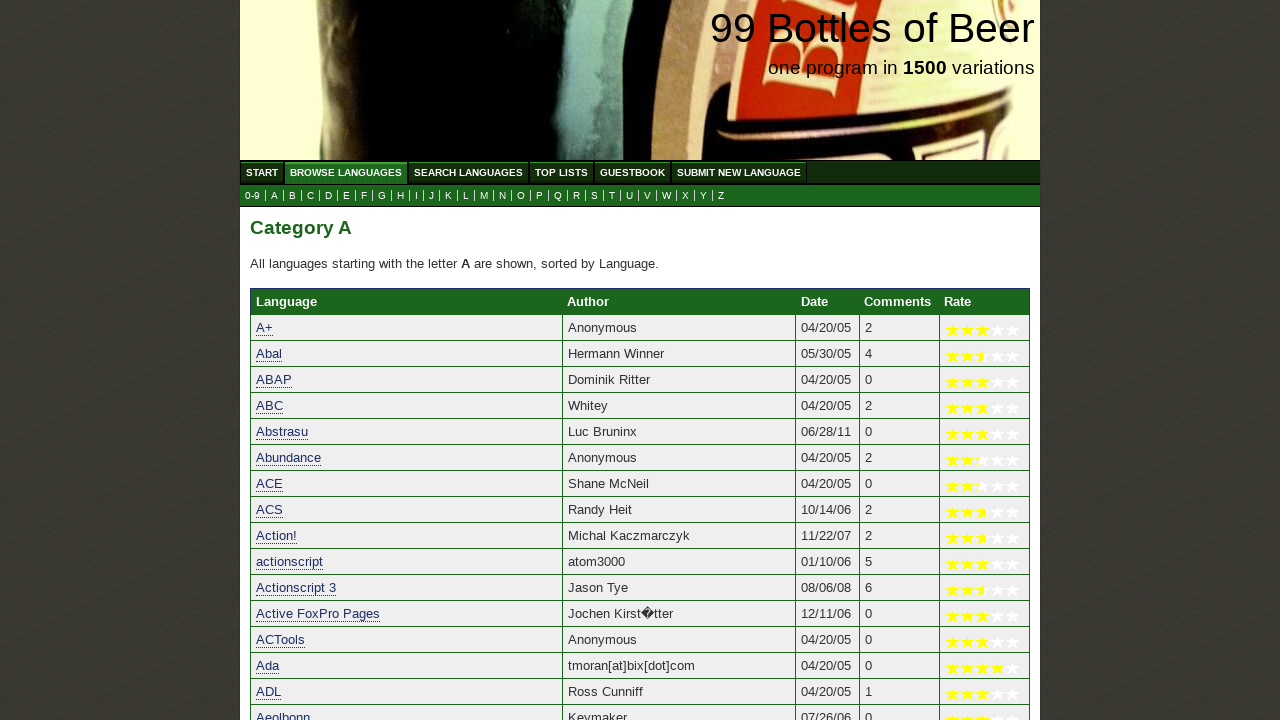